Navigates to team page and verifies the three author names are displayed correctly

Starting URL: http://www.99-bottles-of-beer.net/

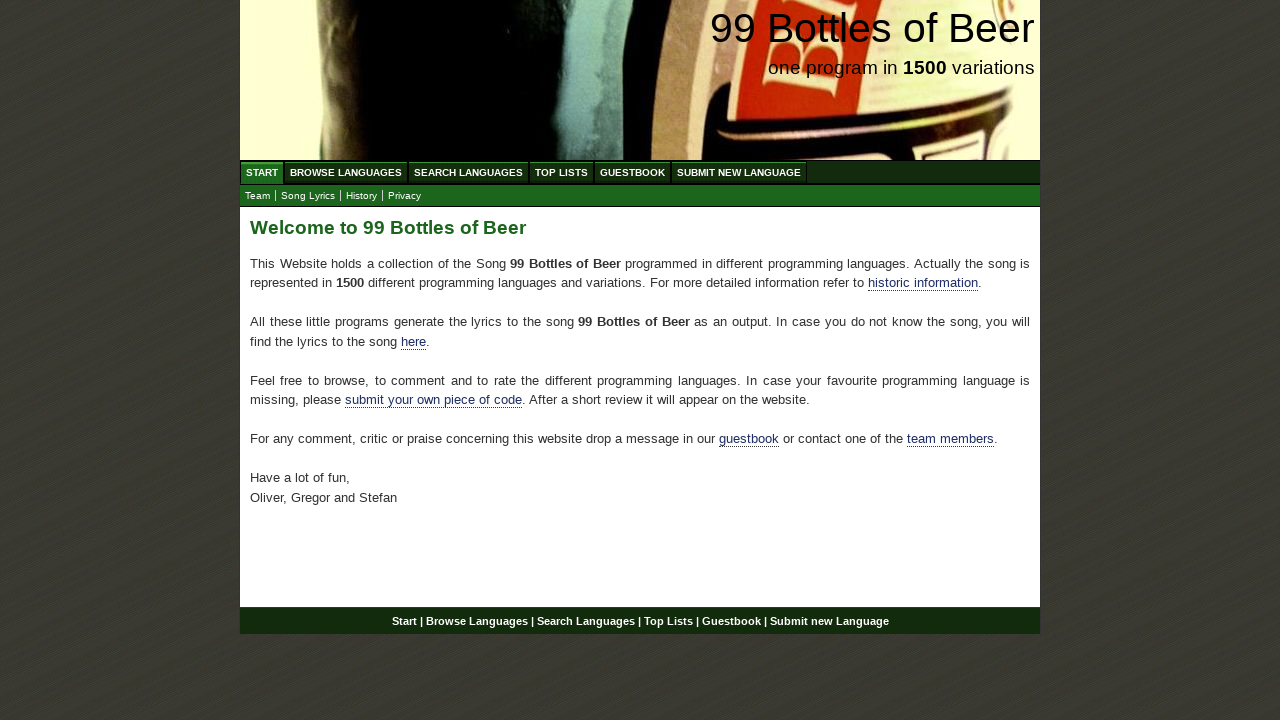

Navigated to 99 Bottles of Beer homepage
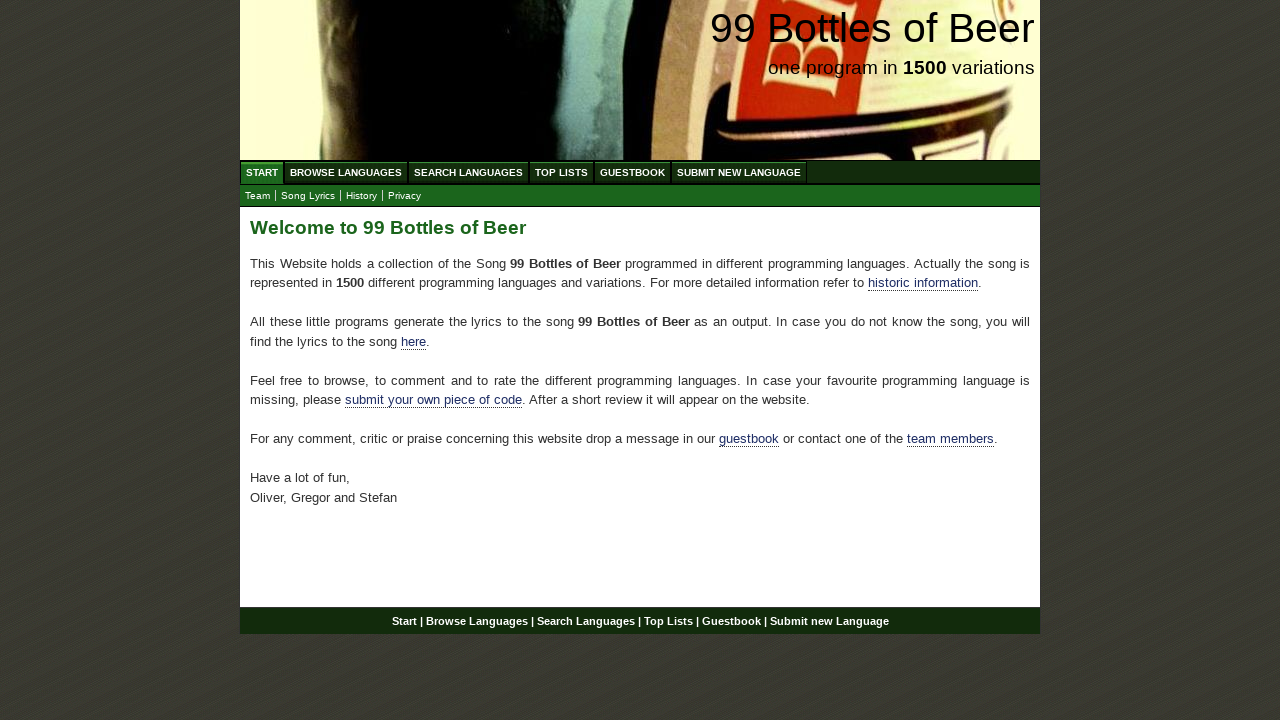

Clicked on team page link at (950, 439) on xpath=//*[@id='main']/p[4]/a[2]
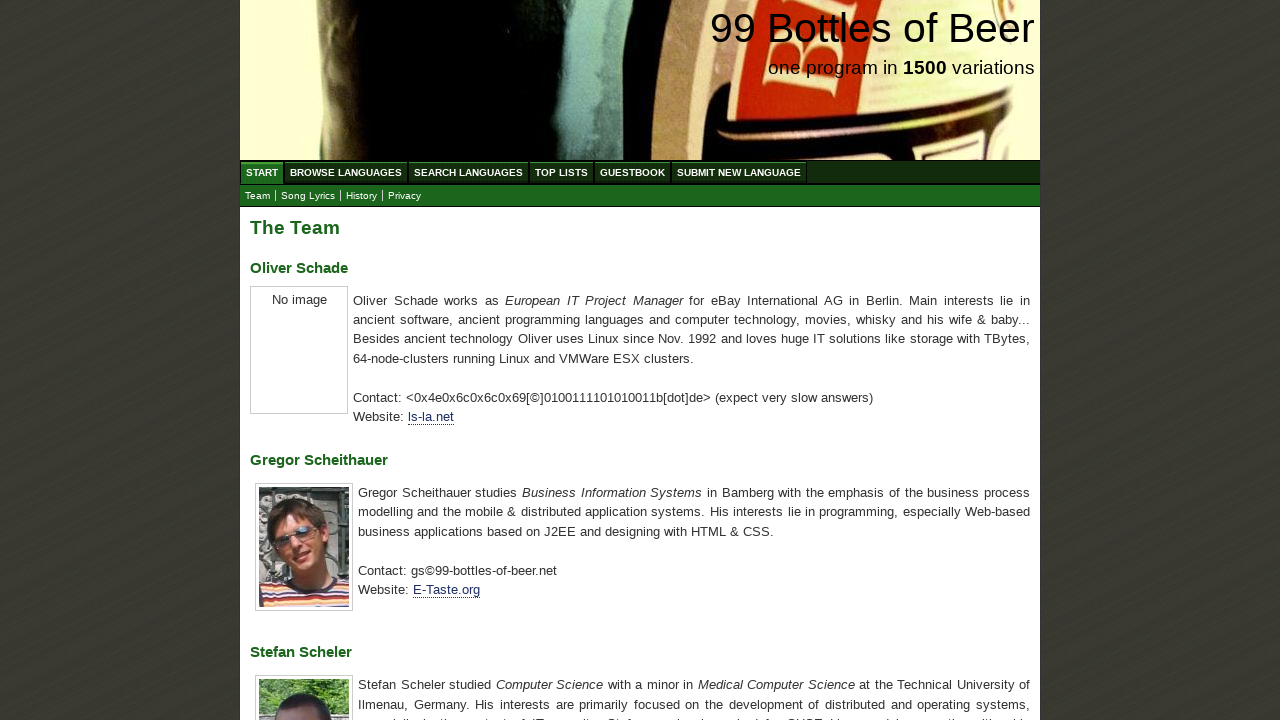

Waited for Oliver Schade name element to load
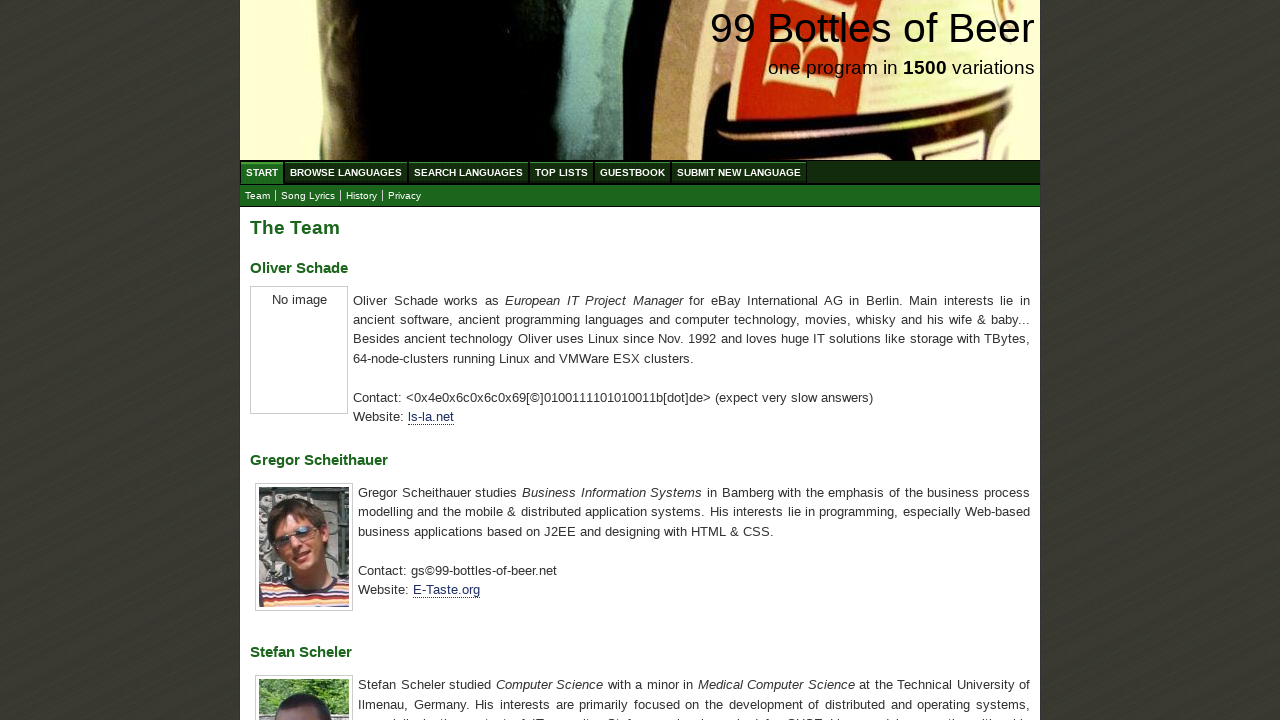

Verified Oliver Schade name is displayed correctly
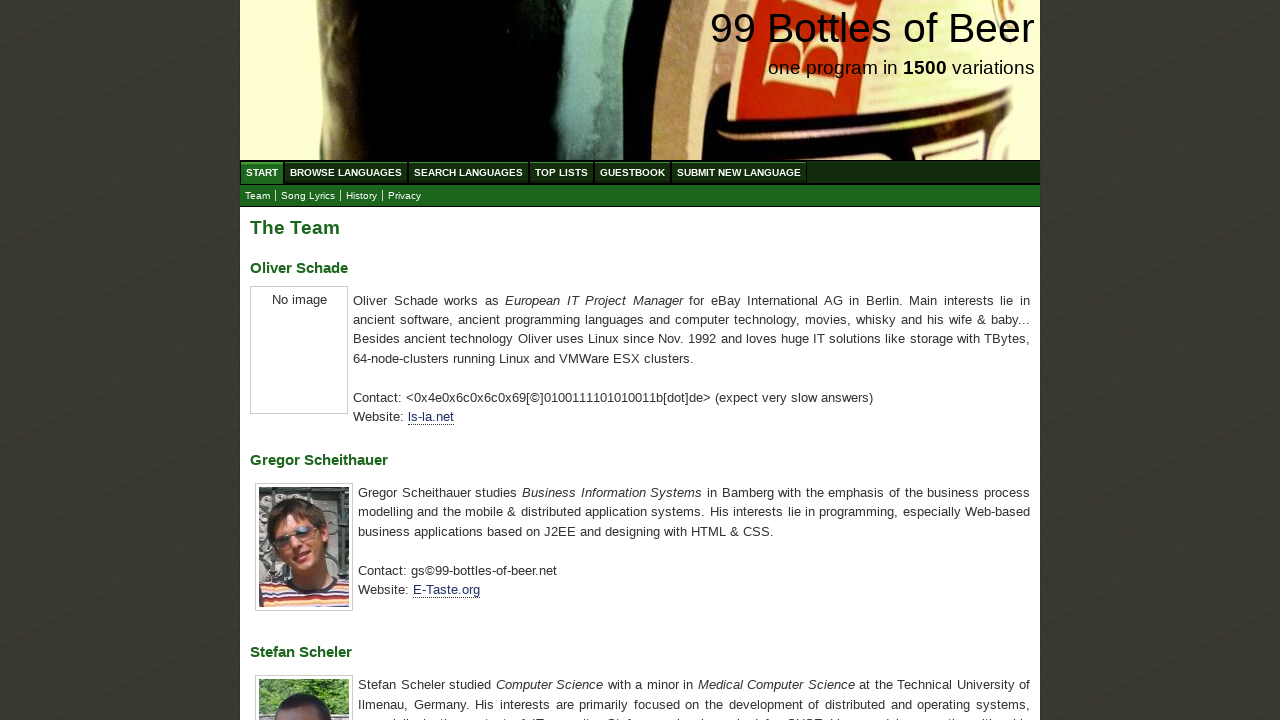

Verified Gregor Scheithauer name is displayed correctly
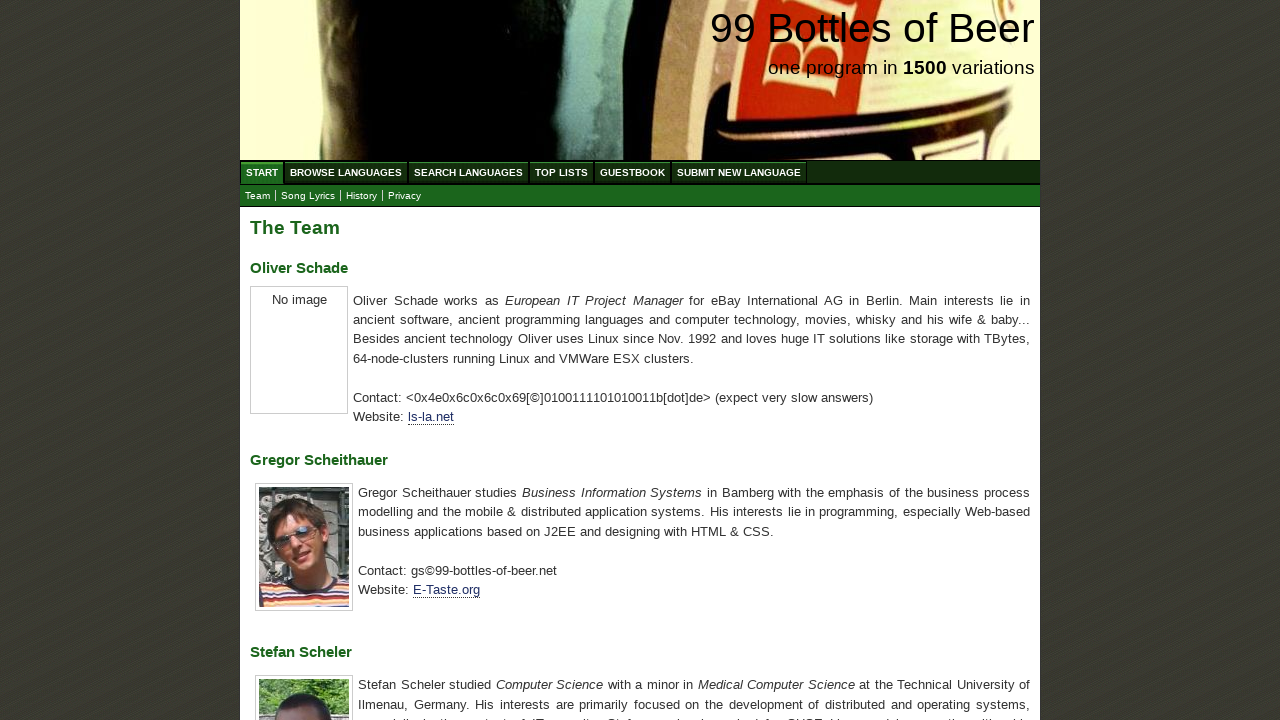

Verified Stefan Scheler name is displayed correctly
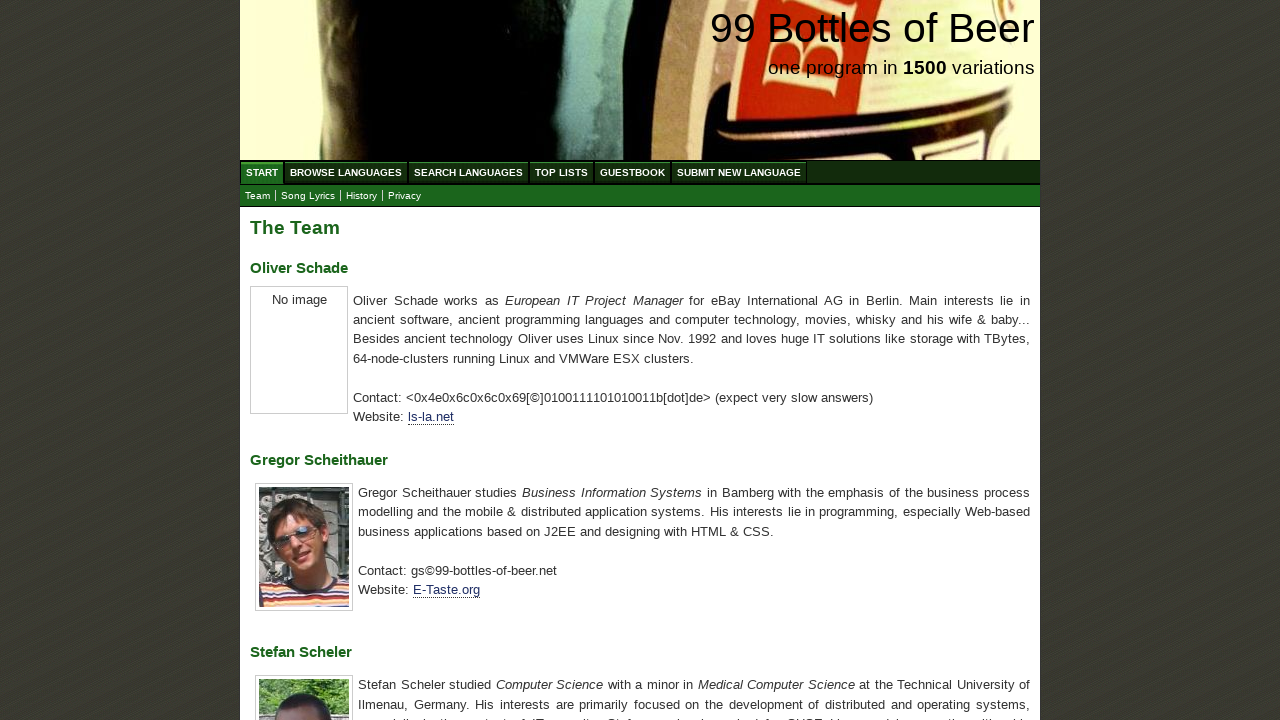

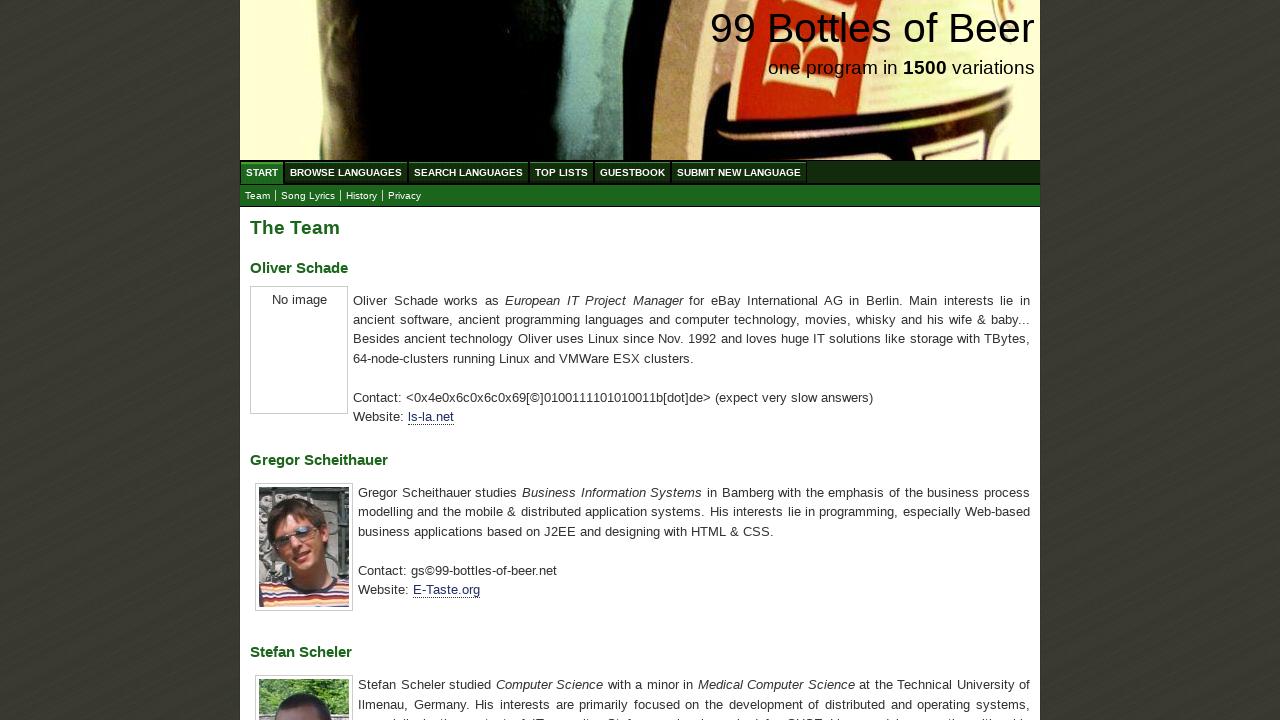